Navigates to GeeksforGeeks website and verifies the page title contains expected text

Starting URL: https://www.geeksforgeeks.org

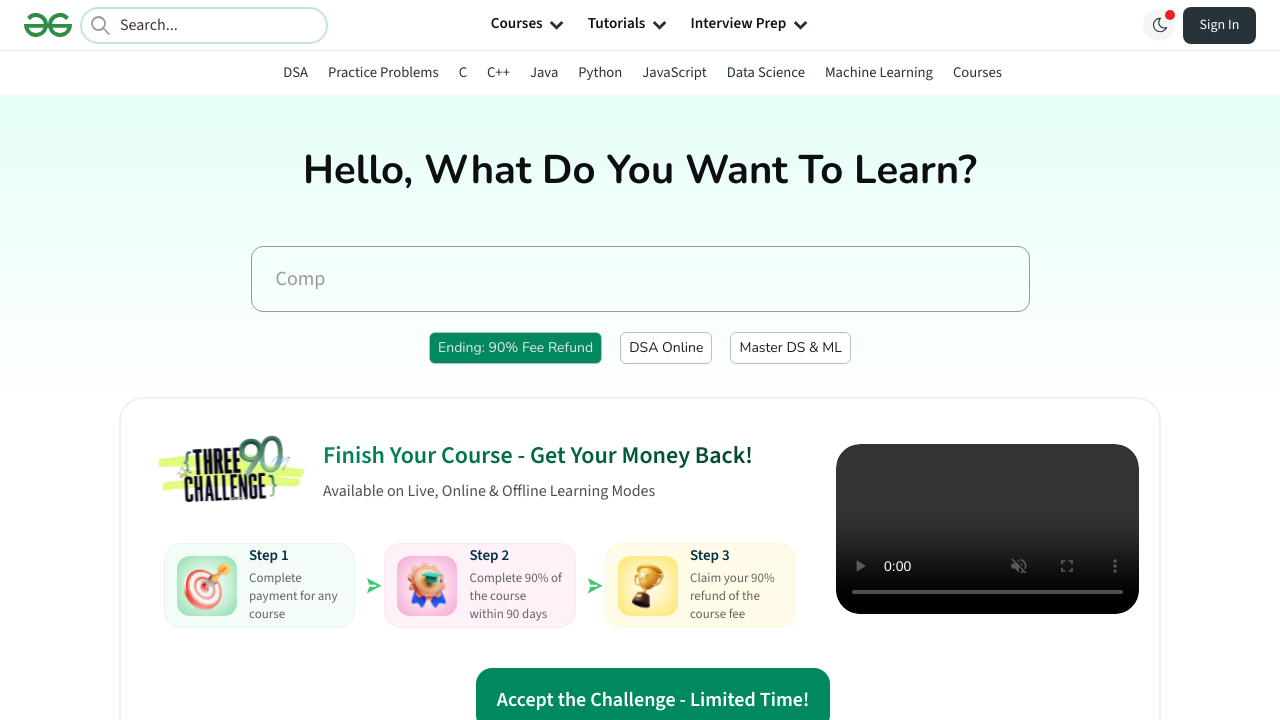

Verified page title contains 'GeeksforGeeks | '
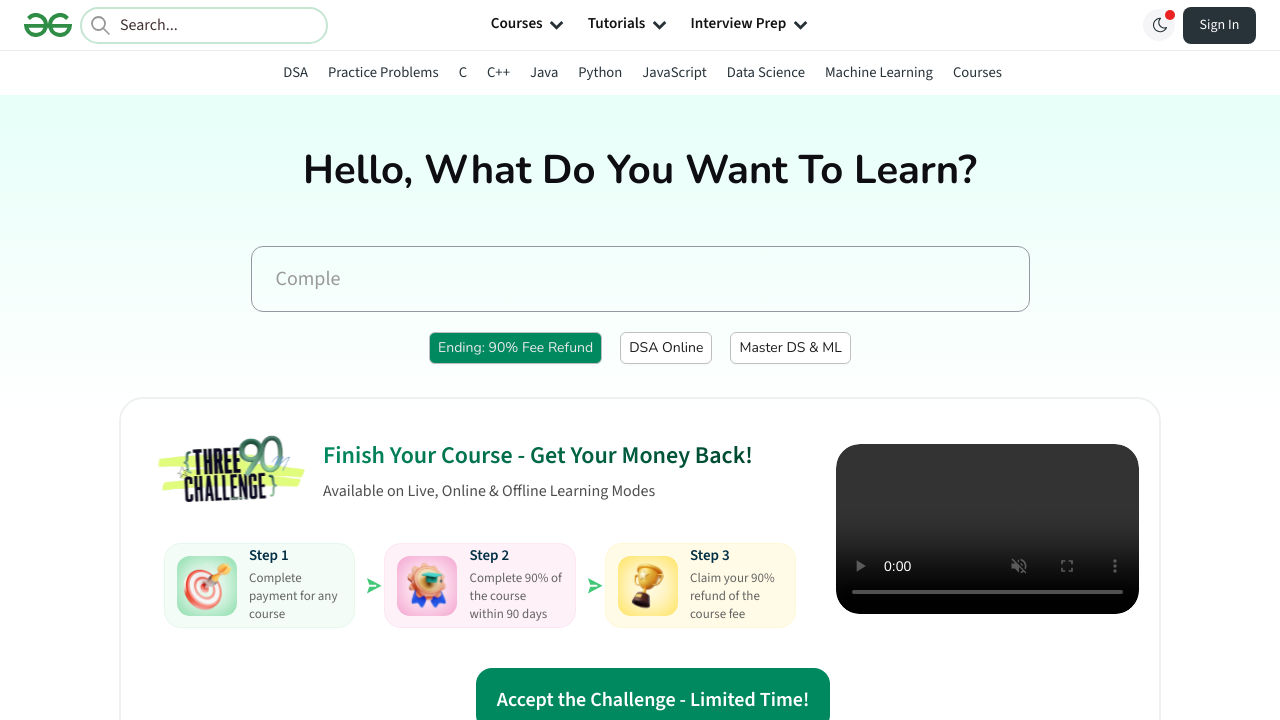

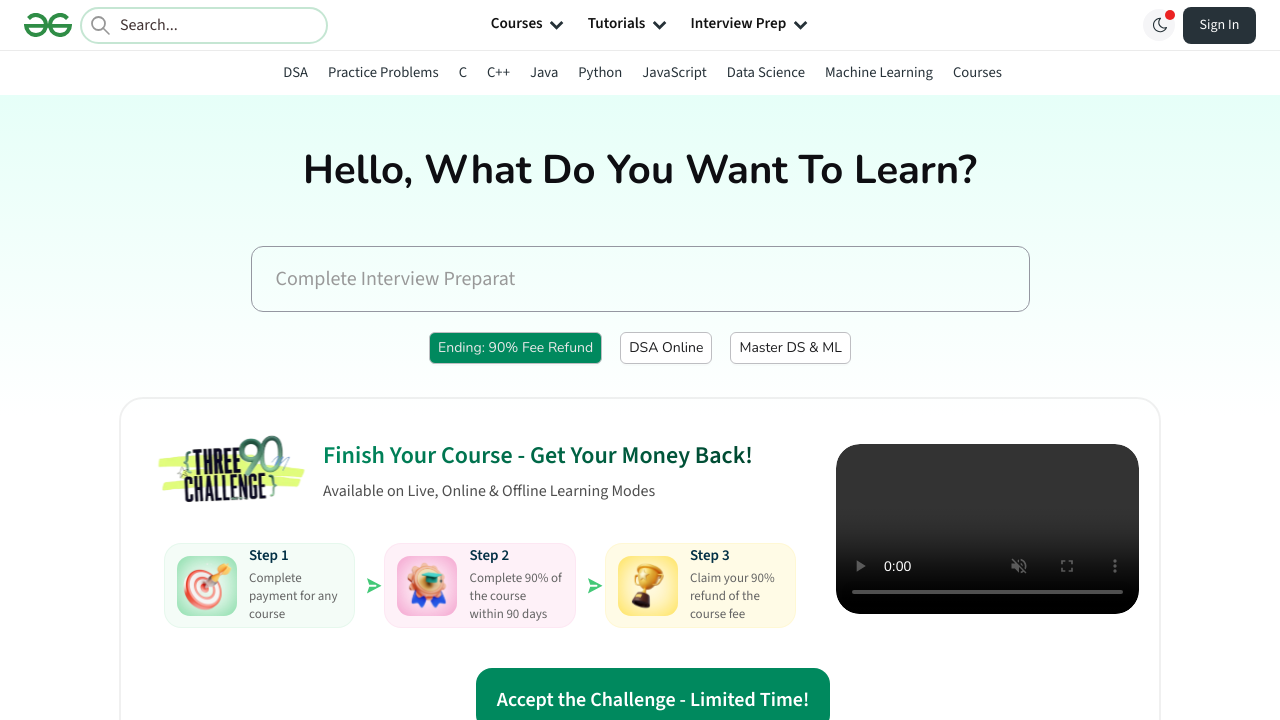